Navigates to a technology company website and maximizes the browser window. The original script also takes a screenshot, but that functionality is simplified to just verify page load.

Starting URL: http://www.greenstechnologys.com/

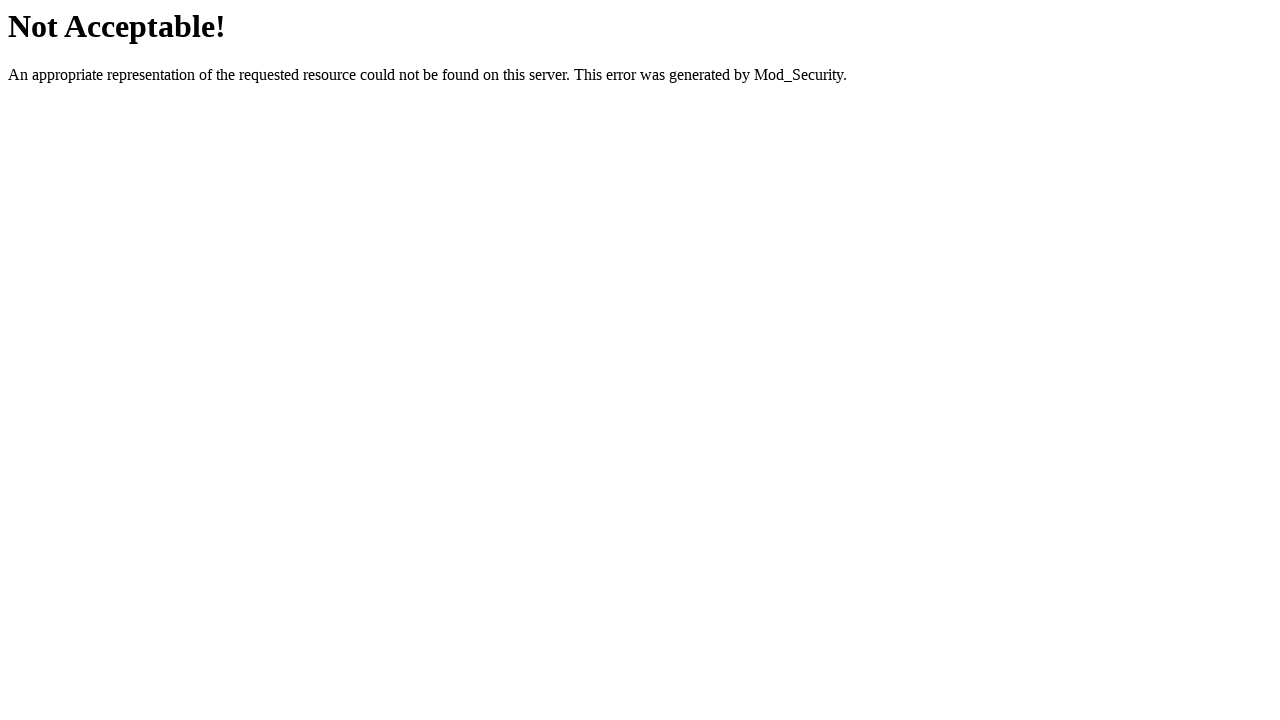

Set viewport size to 1920x1080
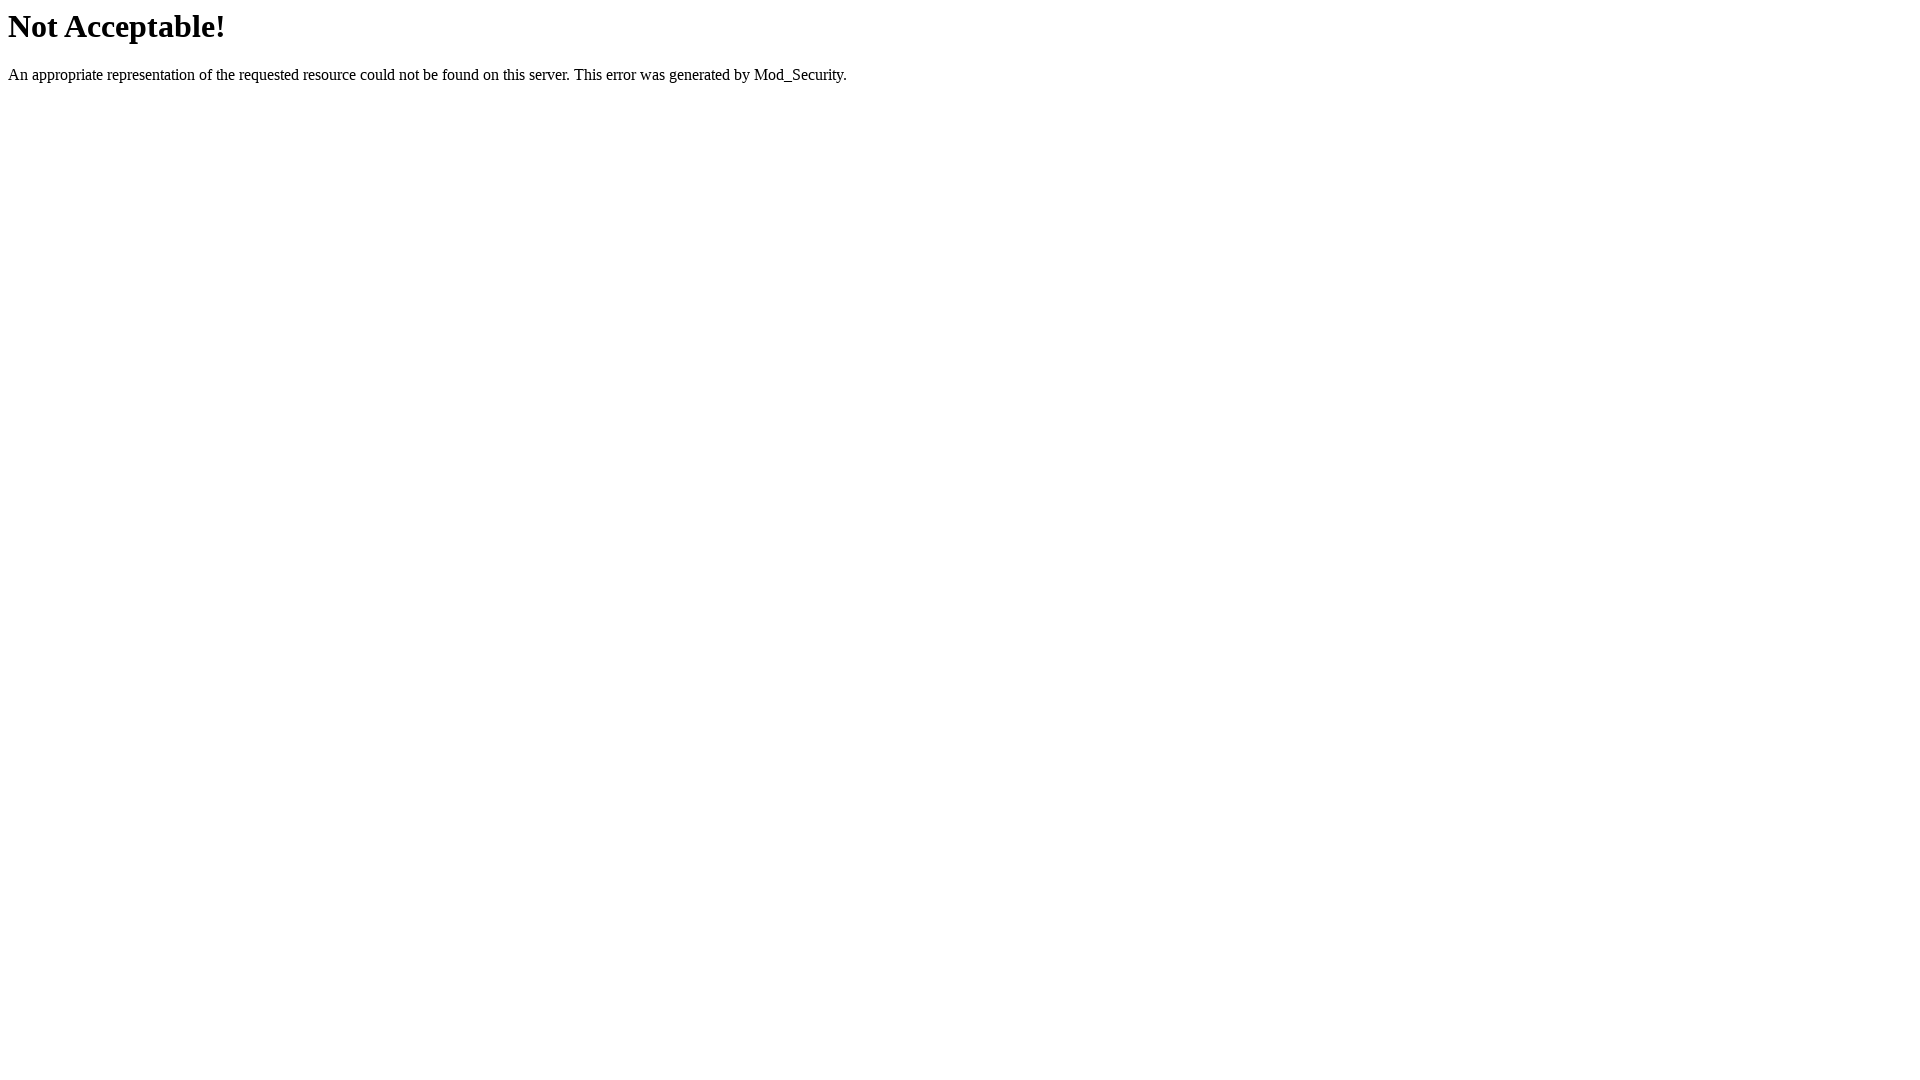

Page fully loaded (domcontentloaded)
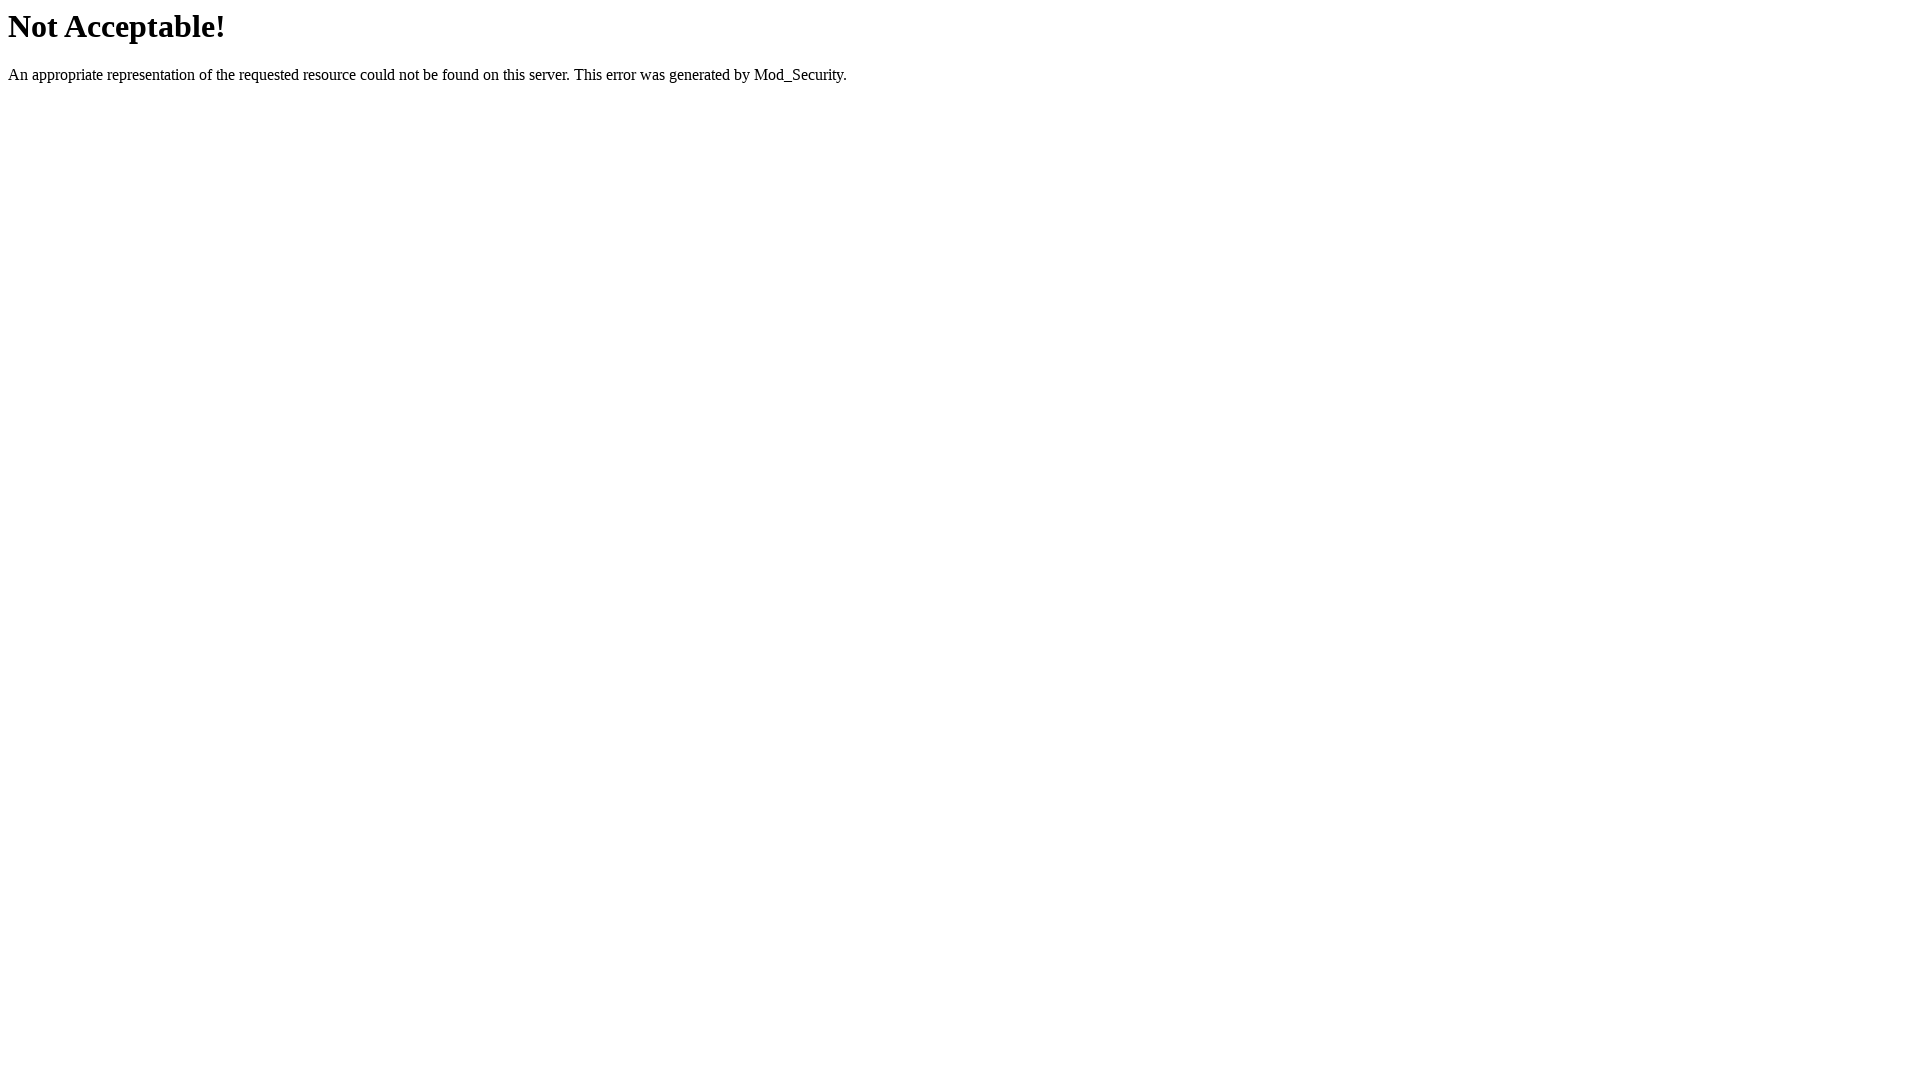

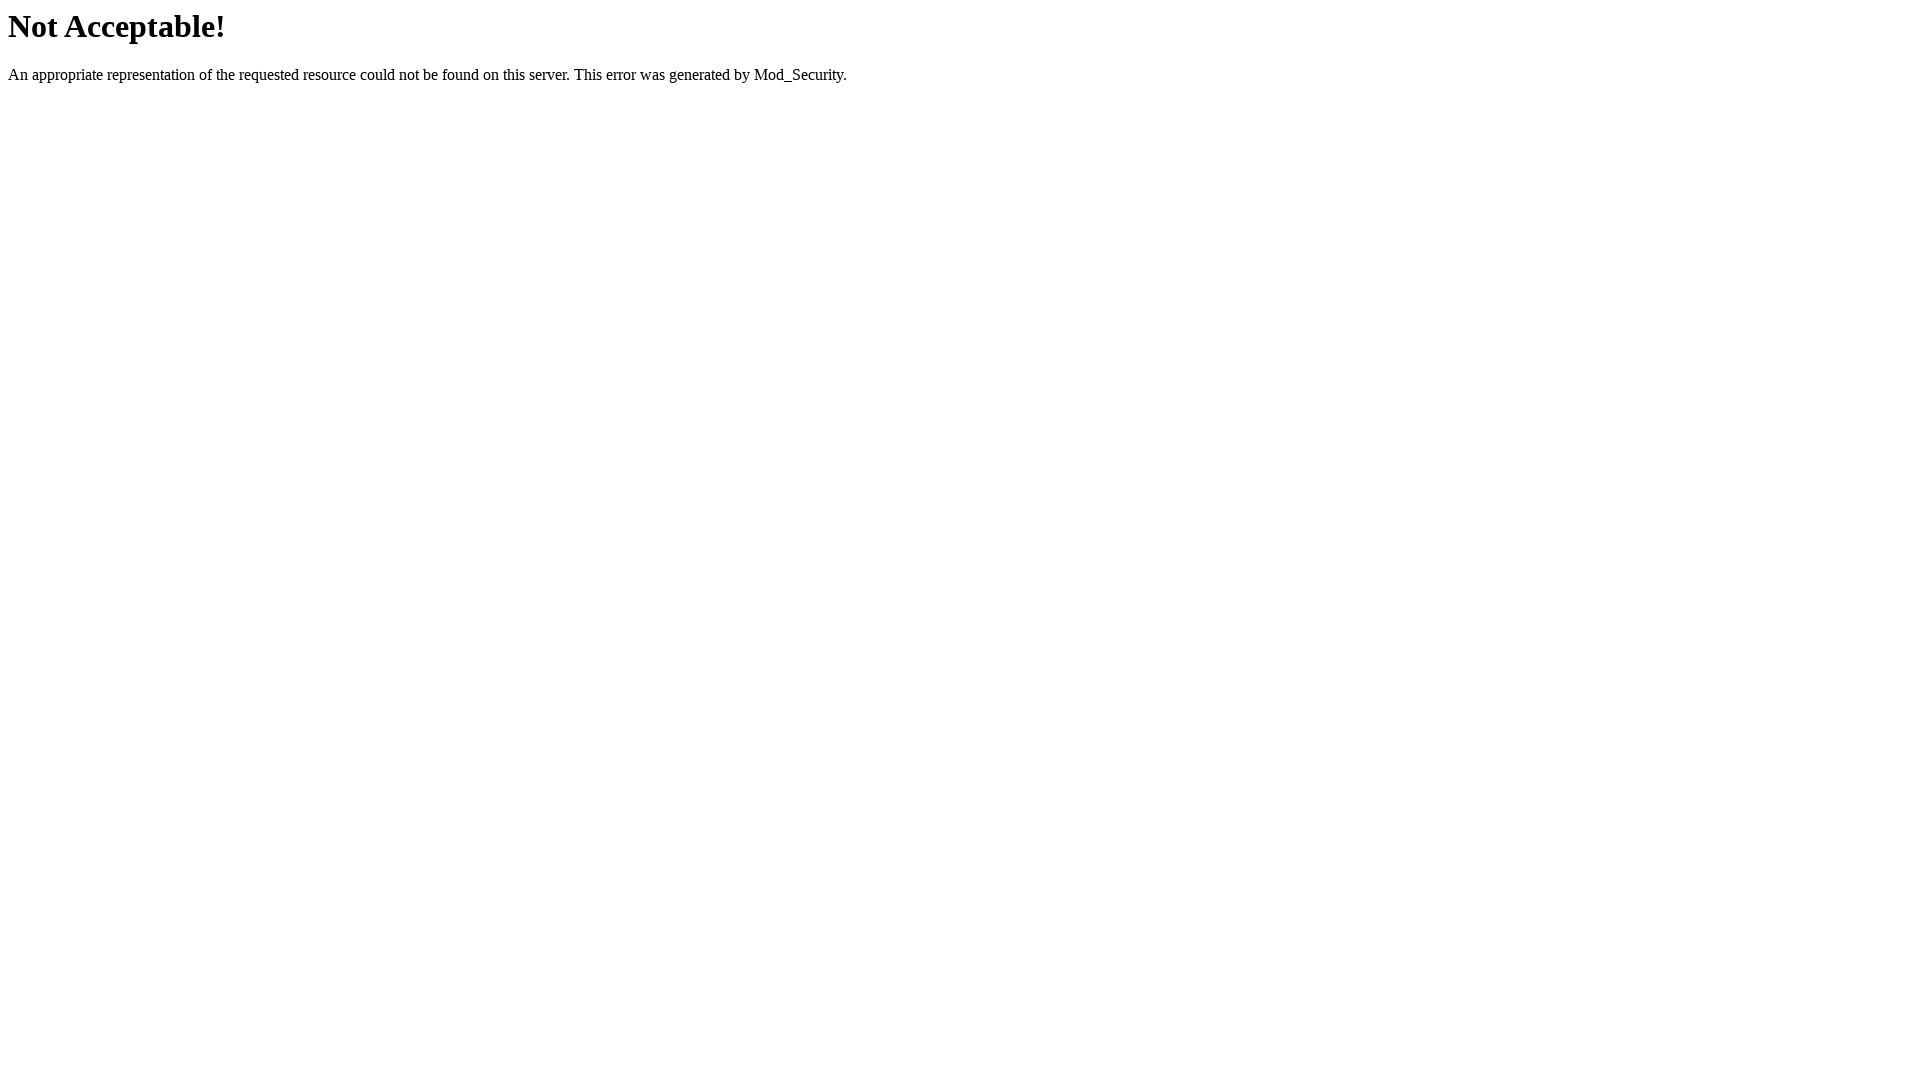